Navigates to the Rahul Shetty Academy Selenium Practice page to verify the page loads successfully

Starting URL: https://rahulshettyacademy.com/seleniumPractise/#/

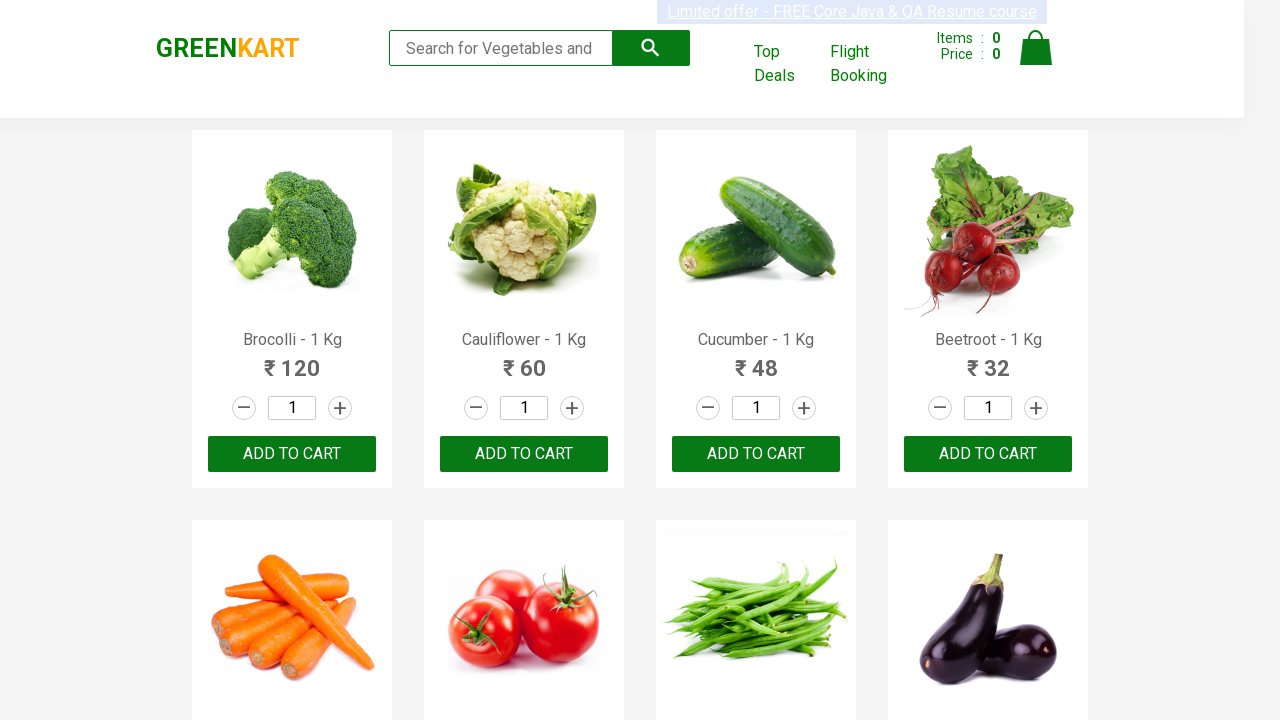

Page loaded successfully - DOM content interactive
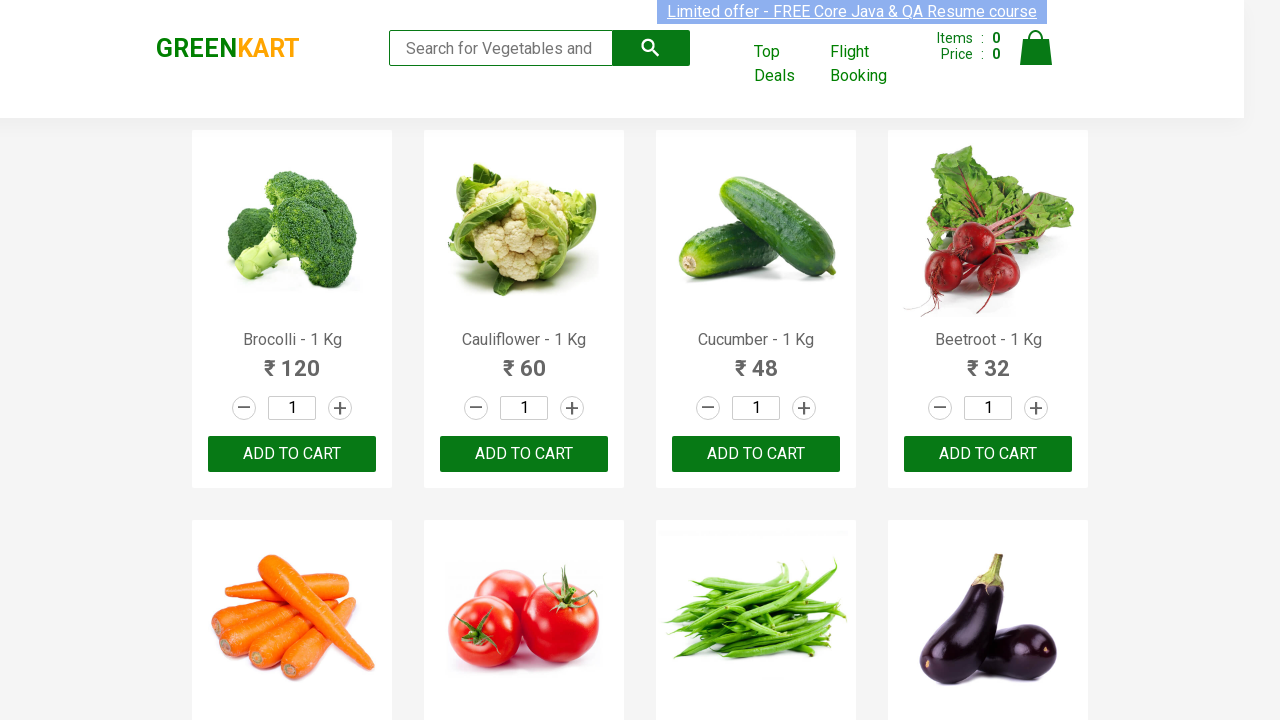

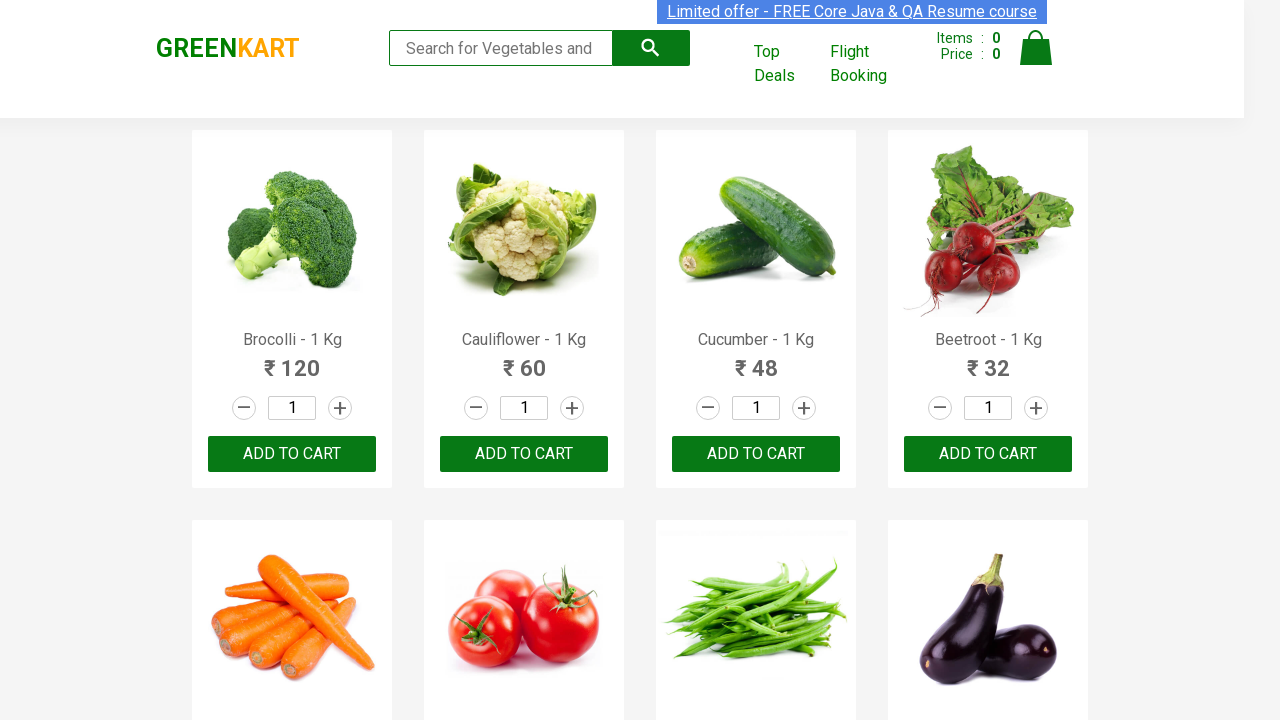